Adds multiple todo items to a todo list application by entering each item and pressing Enter

Starting URL: https://example.cypress.io/todo

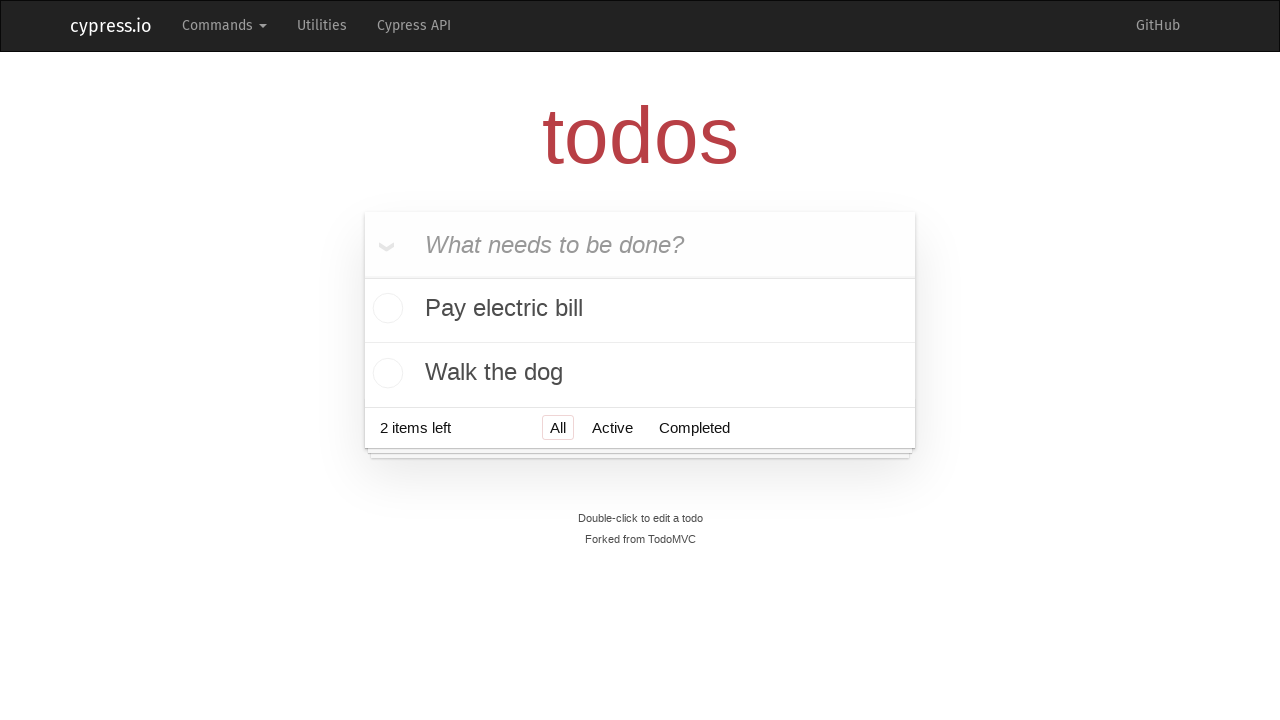

Filled todo input field with 'Visit Paris' on input[placeholder='What needs to be done?']
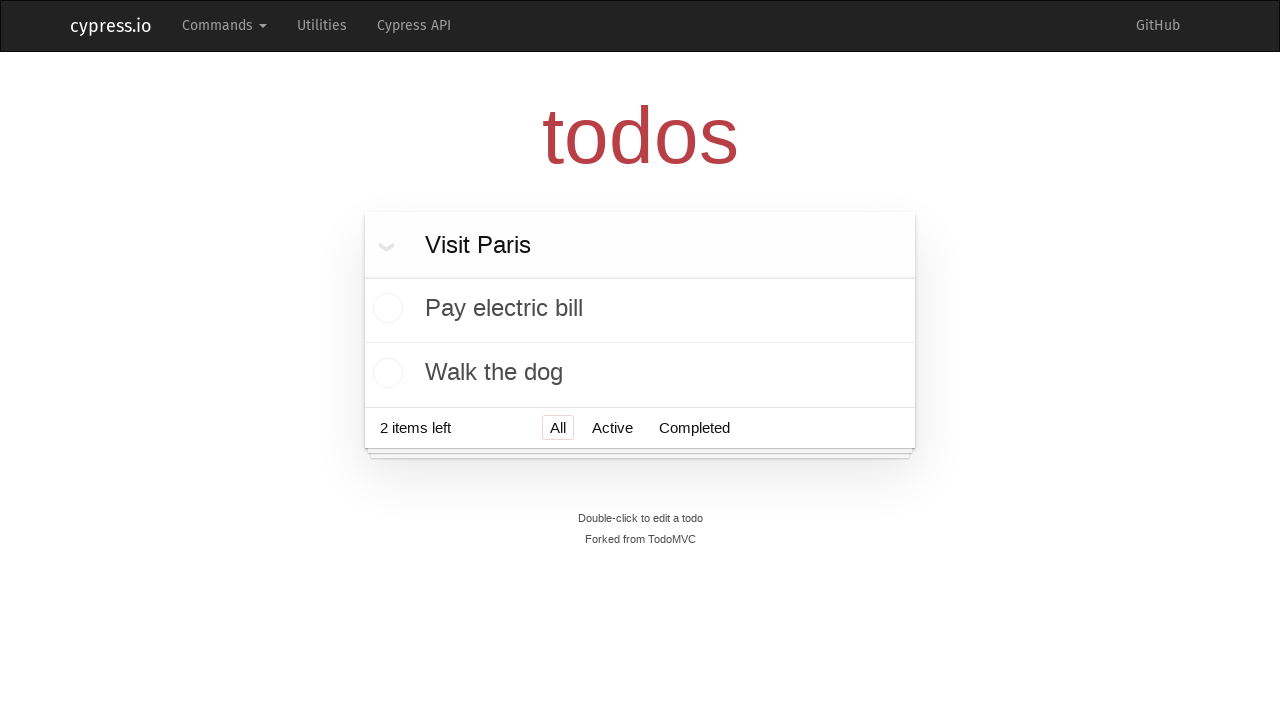

Pressed Enter to add todo item 'Visit Paris' to the list on input[placeholder='What needs to be done?']
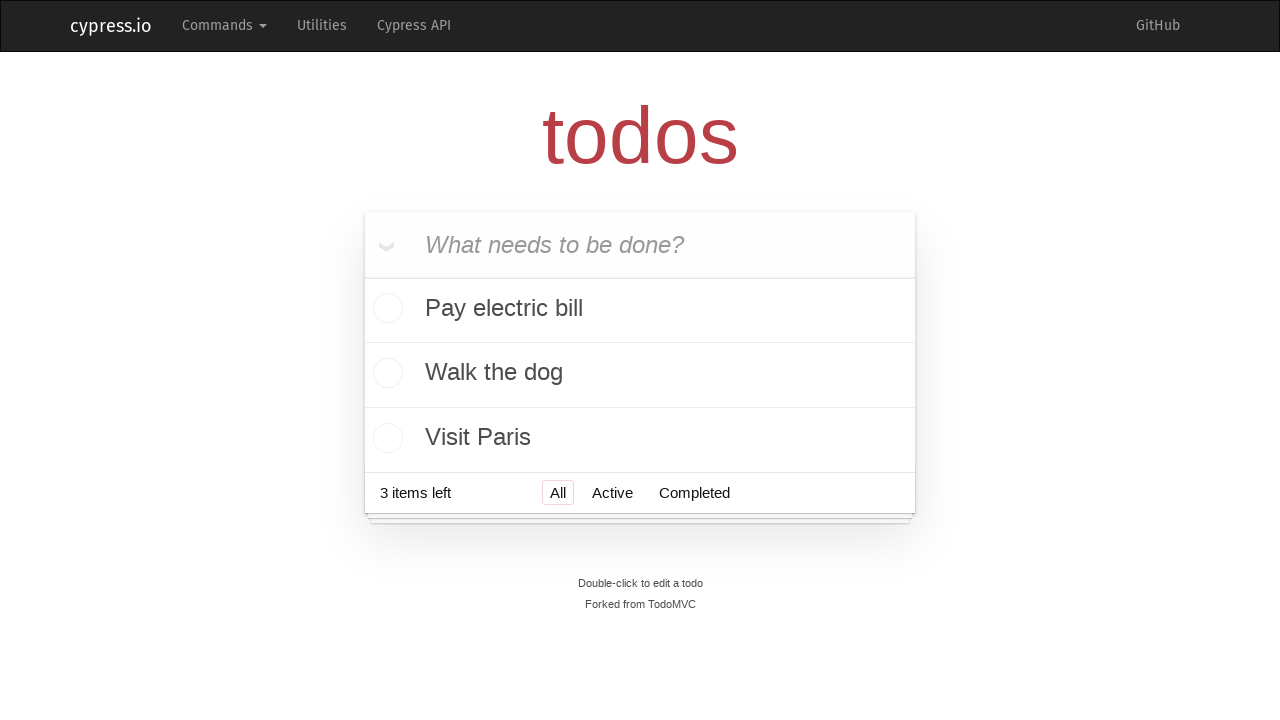

Filled todo input field with 'Visit Prague' on input[placeholder='What needs to be done?']
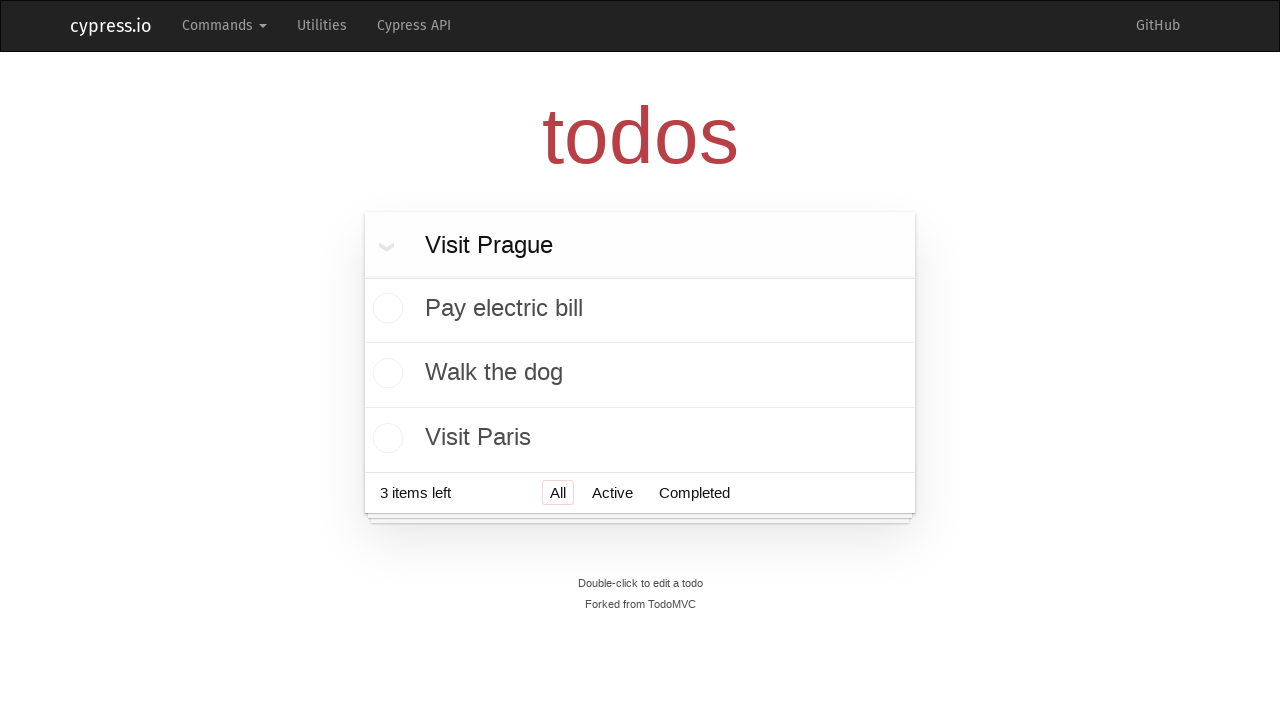

Pressed Enter to add todo item 'Visit Prague' to the list on input[placeholder='What needs to be done?']
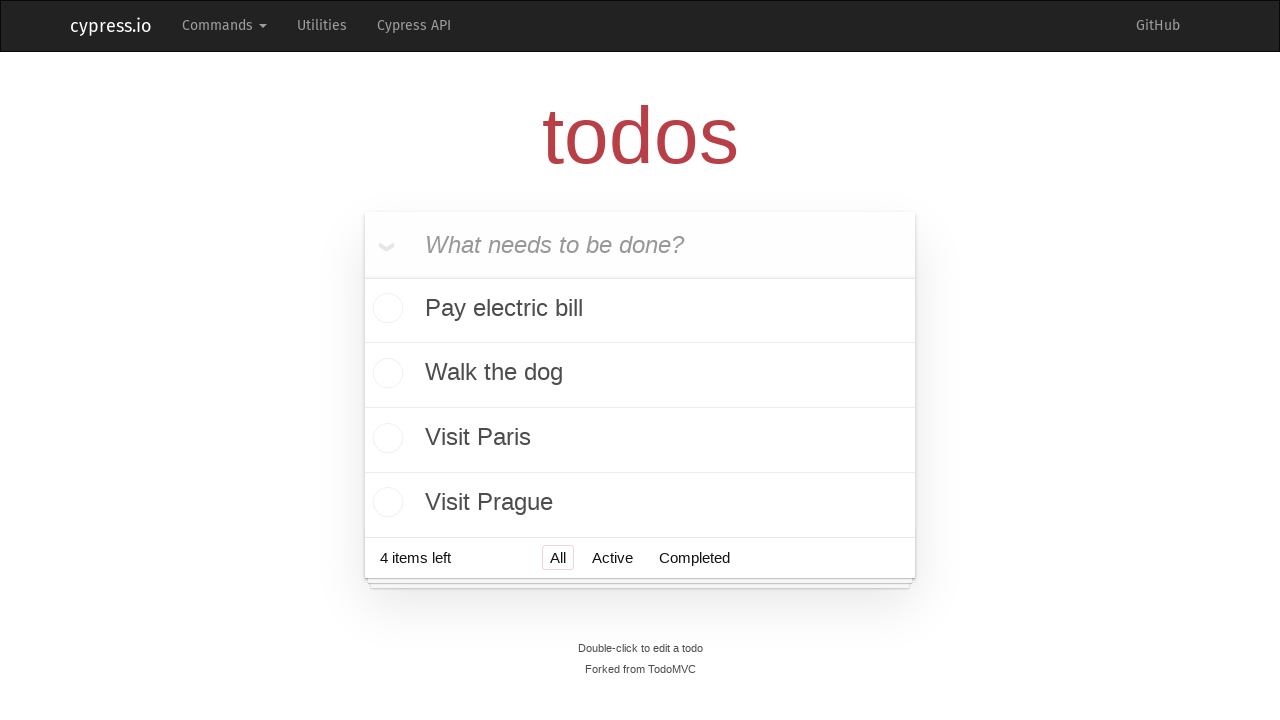

Filled todo input field with 'Visit London' on input[placeholder='What needs to be done?']
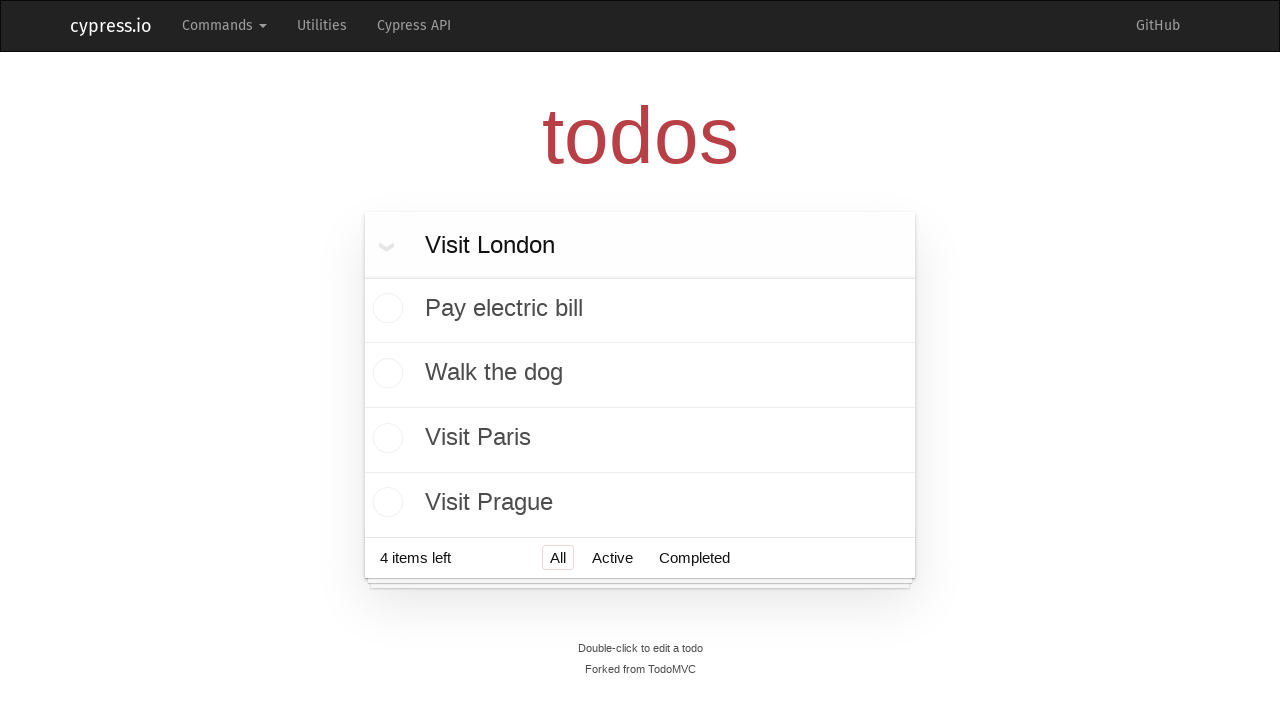

Pressed Enter to add todo item 'Visit London' to the list on input[placeholder='What needs to be done?']
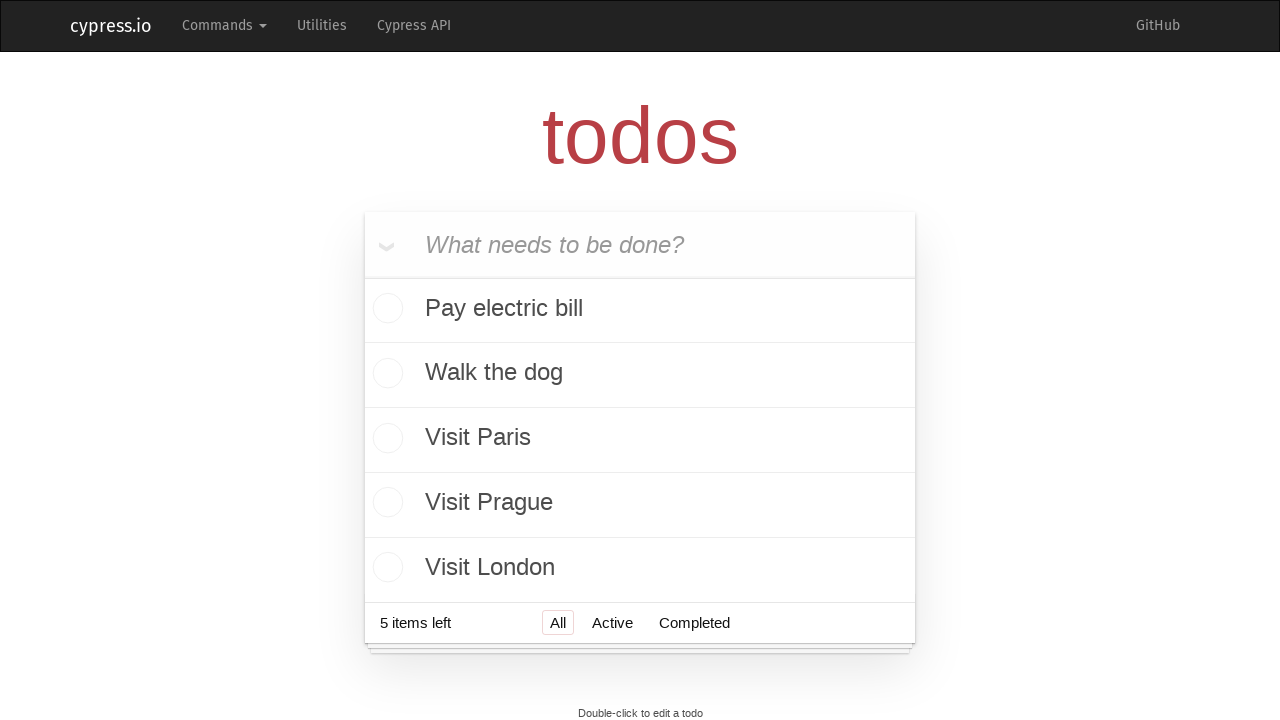

Filled todo input field with 'Visit New York' on input[placeholder='What needs to be done?']
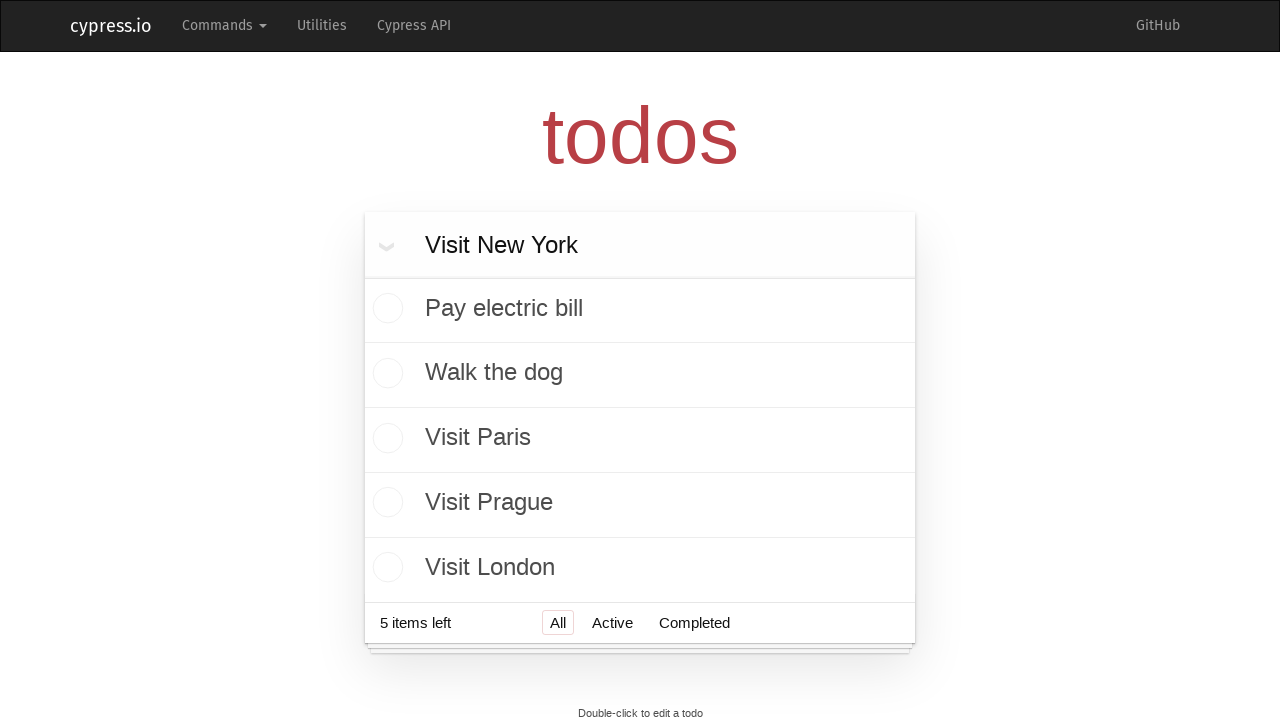

Pressed Enter to add todo item 'Visit New York' to the list on input[placeholder='What needs to be done?']
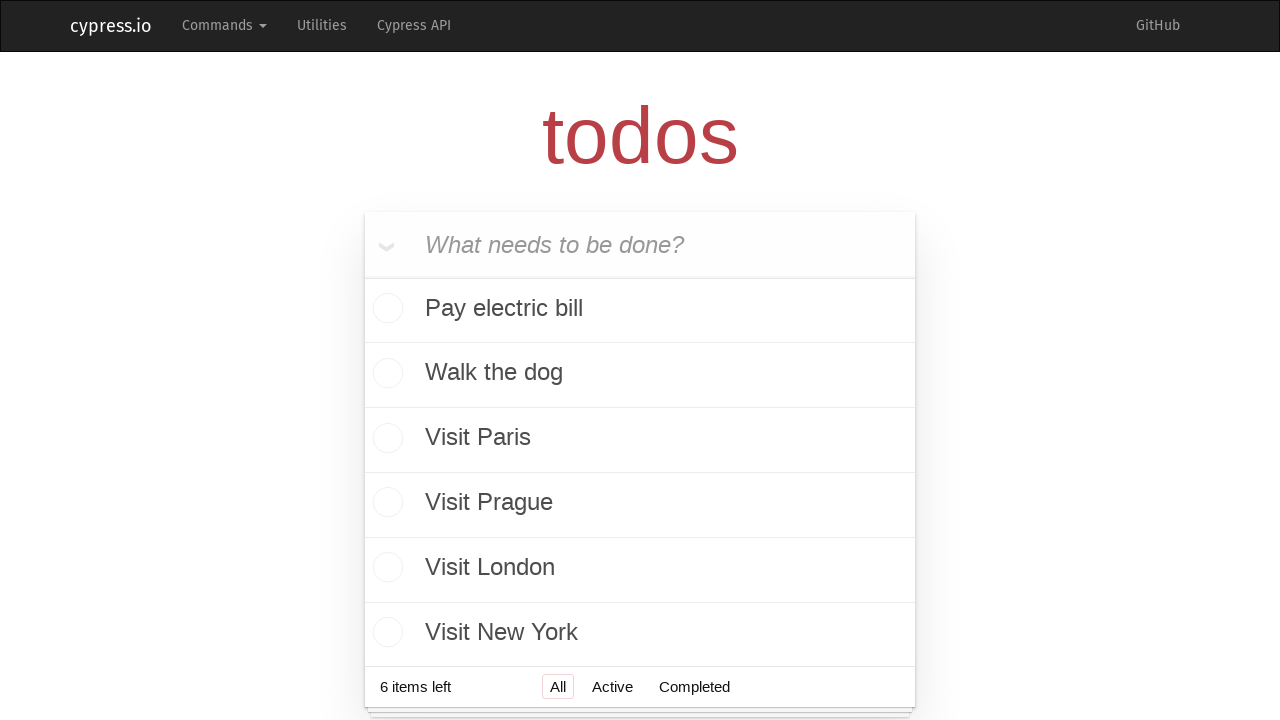

Filled todo input field with 'Visit Belgrade' on input[placeholder='What needs to be done?']
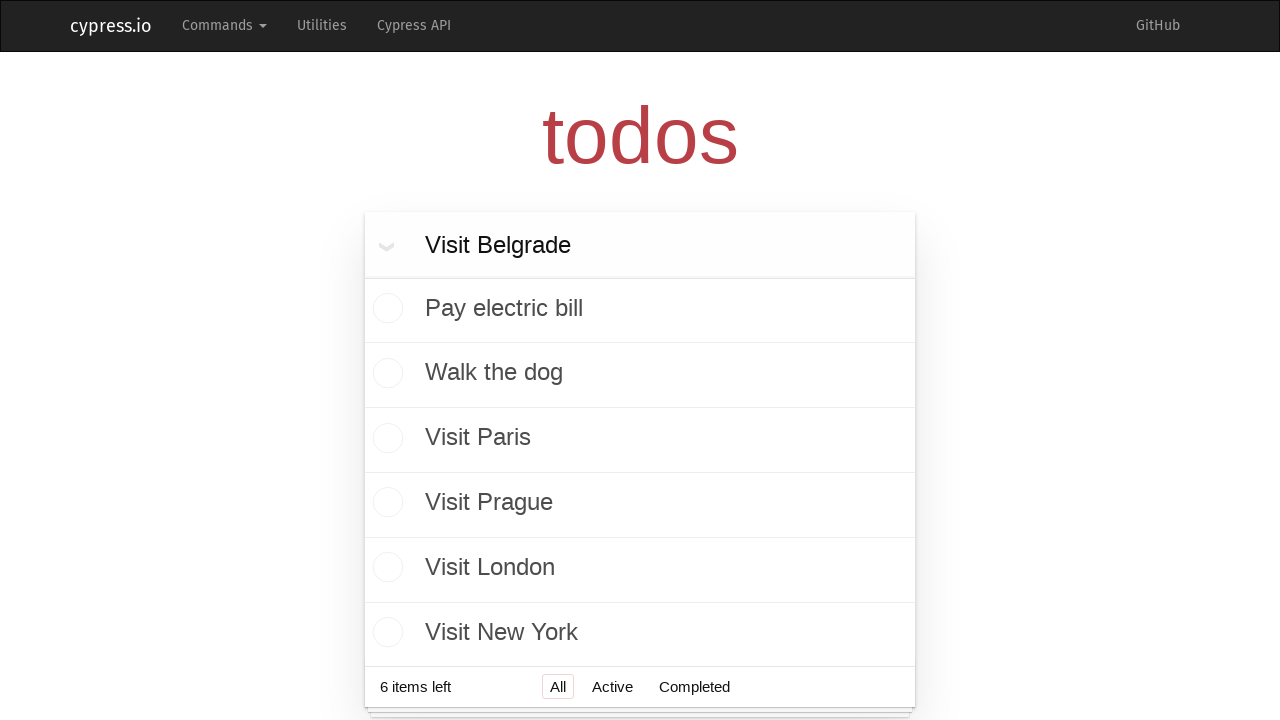

Pressed Enter to add todo item 'Visit Belgrade' to the list on input[placeholder='What needs to be done?']
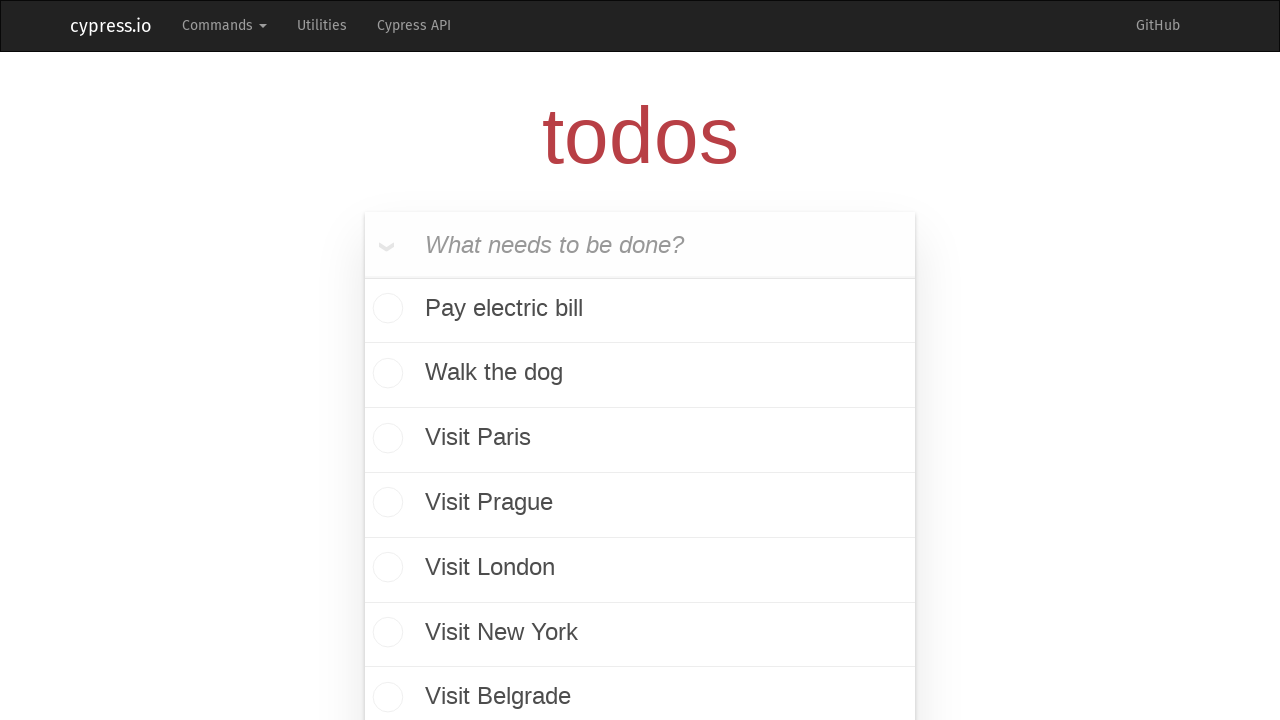

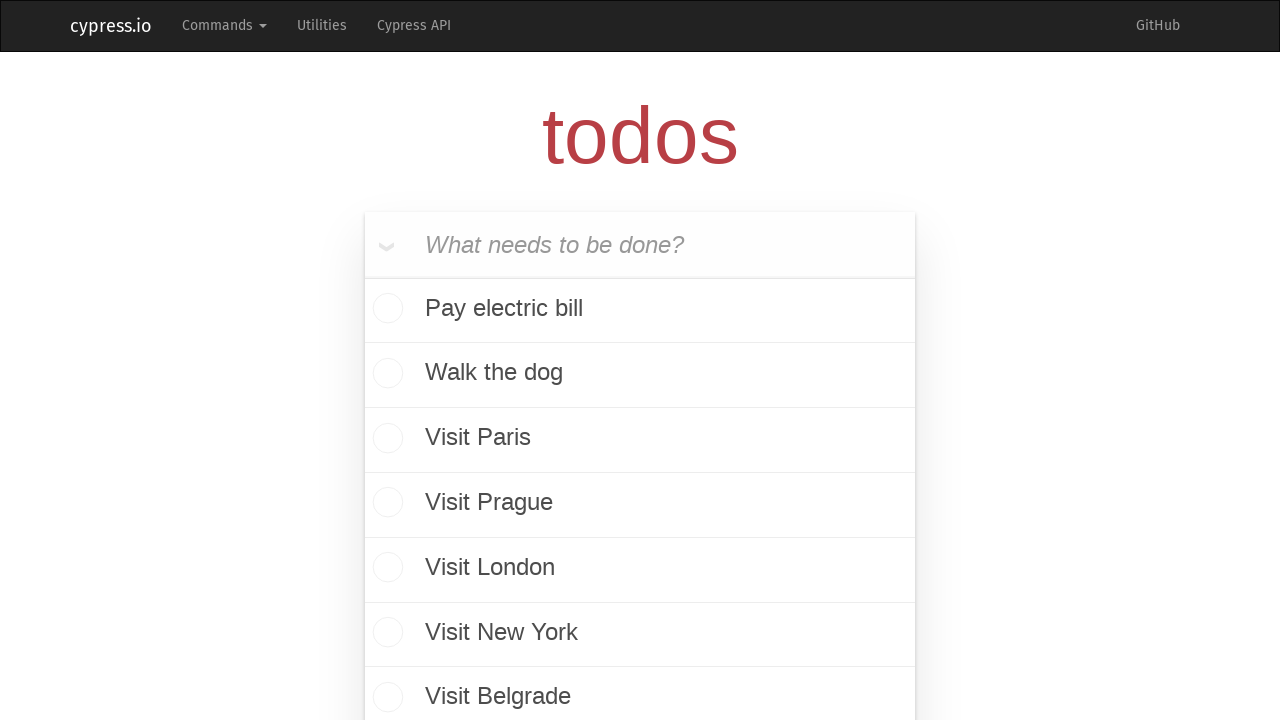